Navigates to a Toutiao news article page and waits for the page content to load.

Starting URL: https://www.toutiao.com/article/7494114336392102410/?log_from=54d997546a966_1745399647350

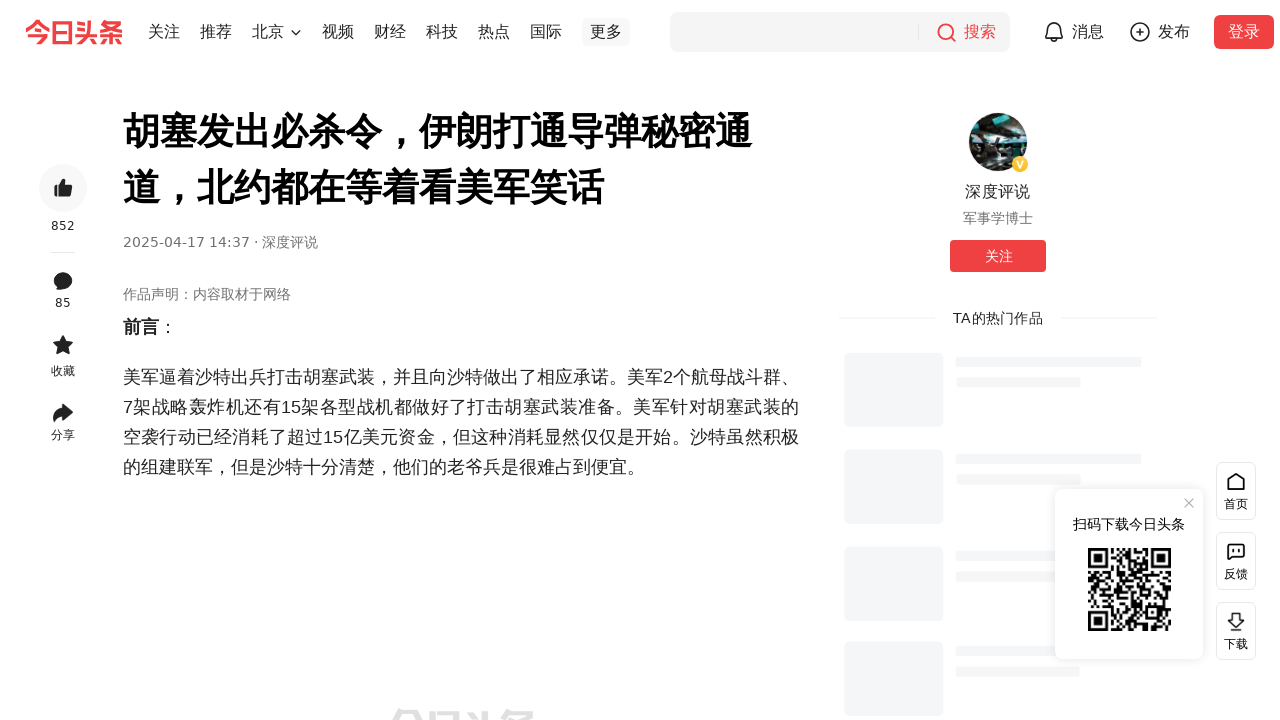

Waited for network idle state on Toutiao article page
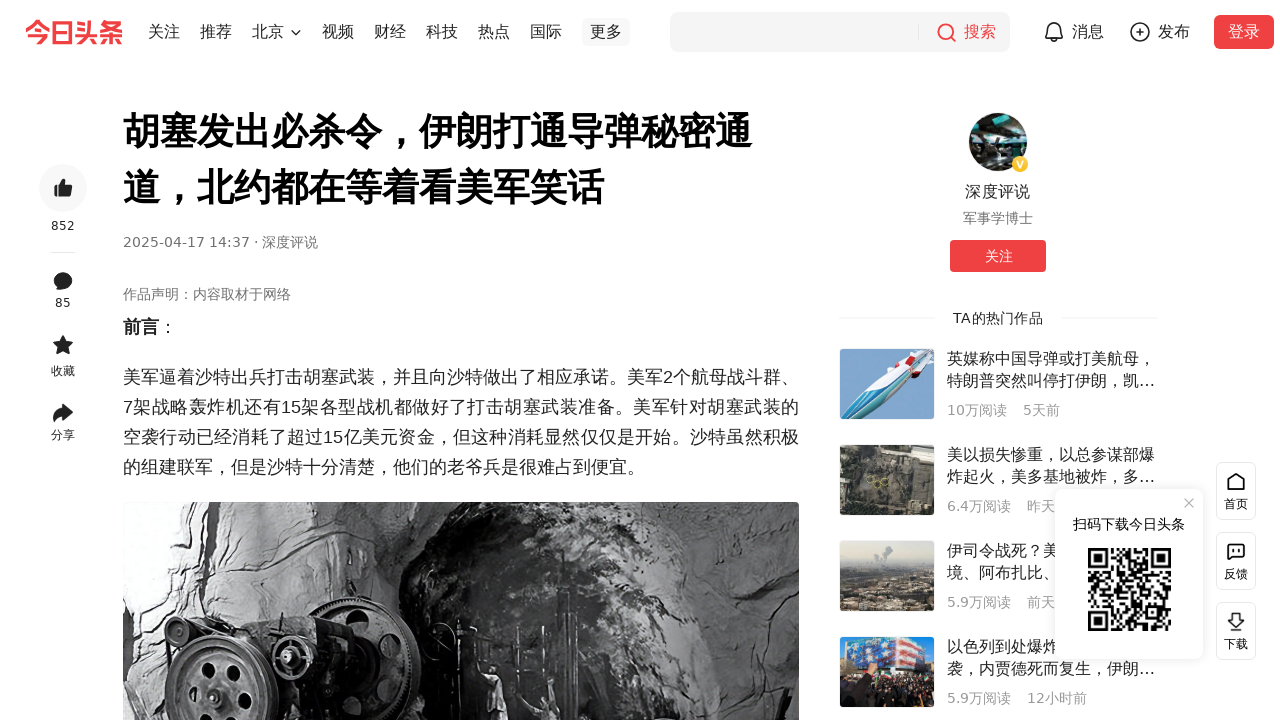

Article content selector found and page fully loaded
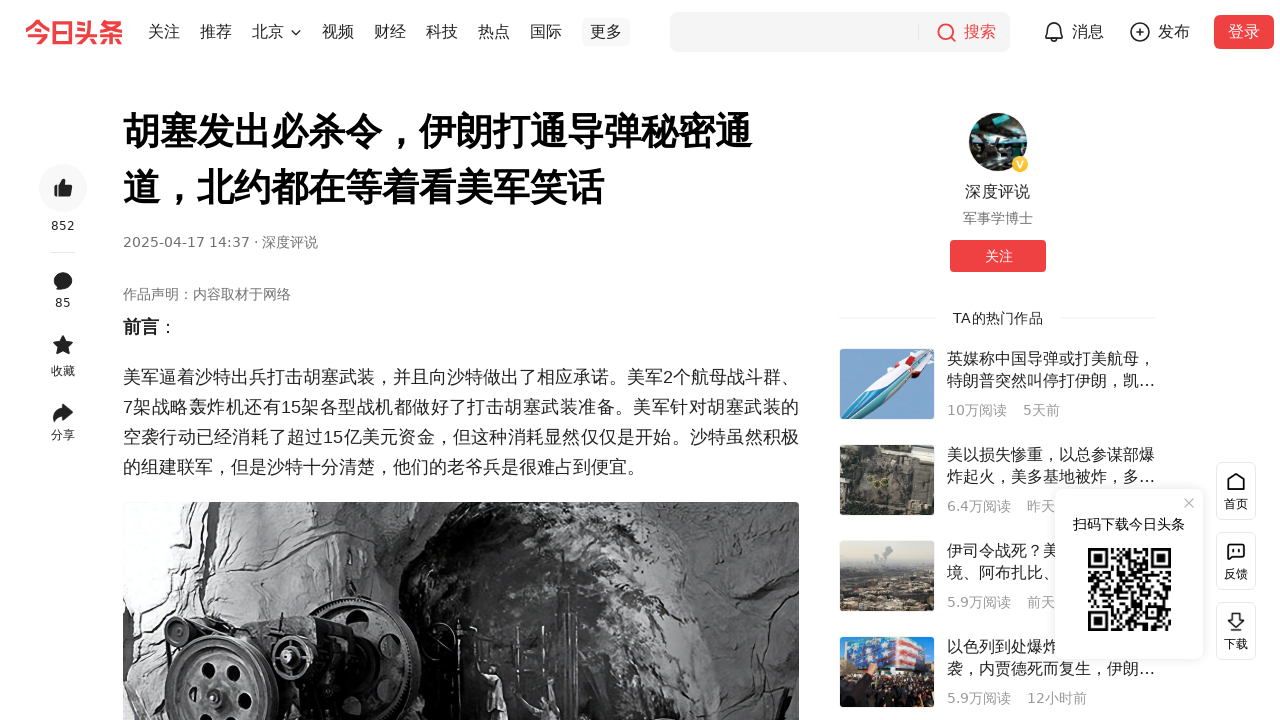

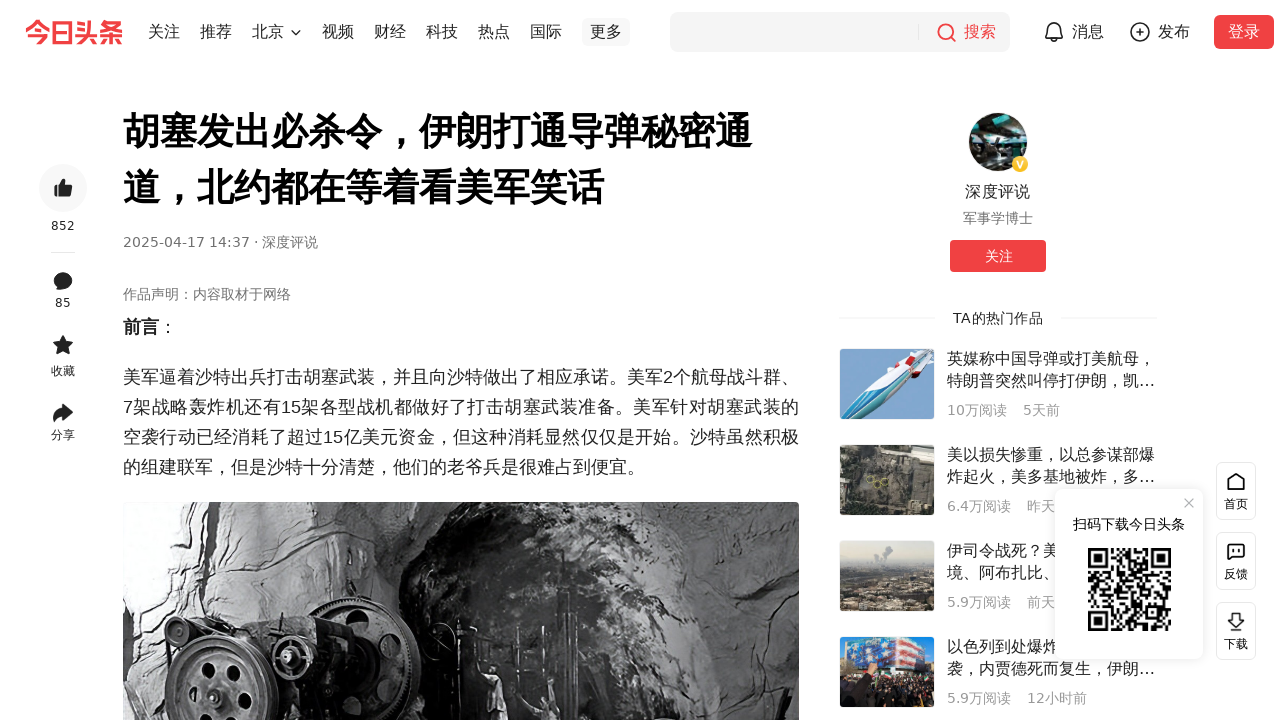